Tests that inserting strings in the calculator's number fields displays an error message when Build 5 is selected

Starting URL: https://testsheepnz.github.io/BasicCalculator.html

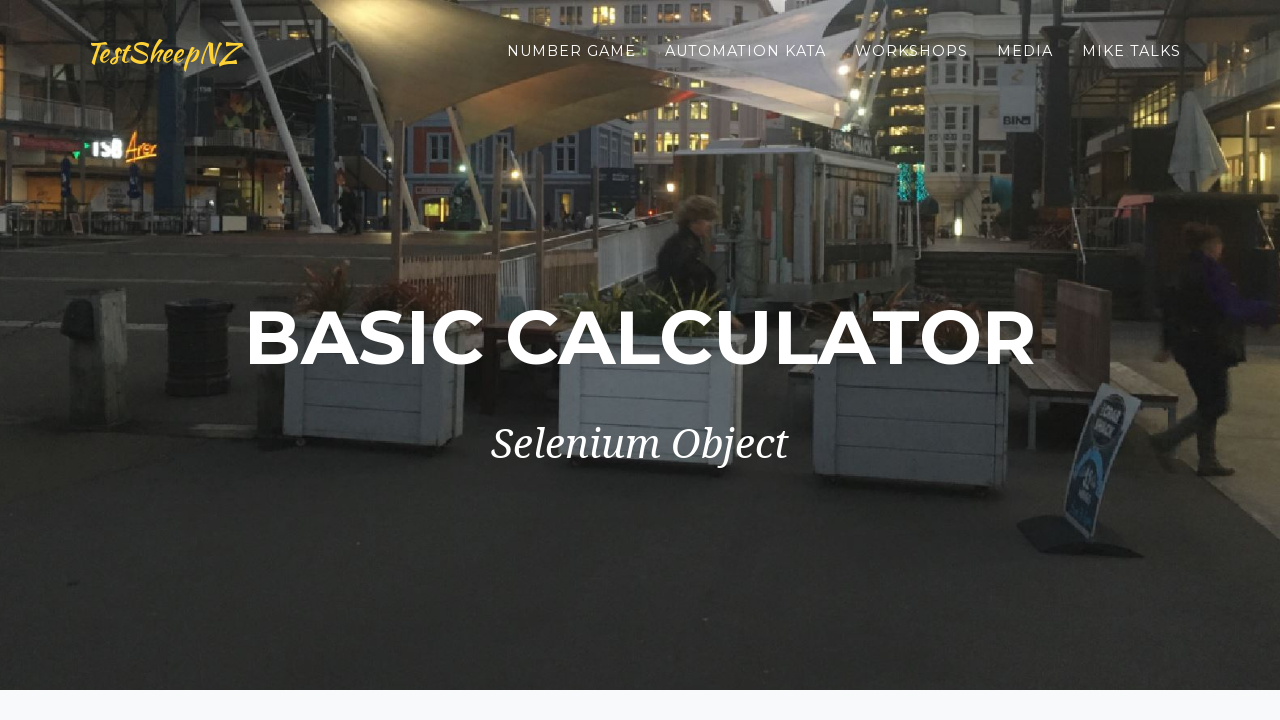

Scrolled to bottom of page
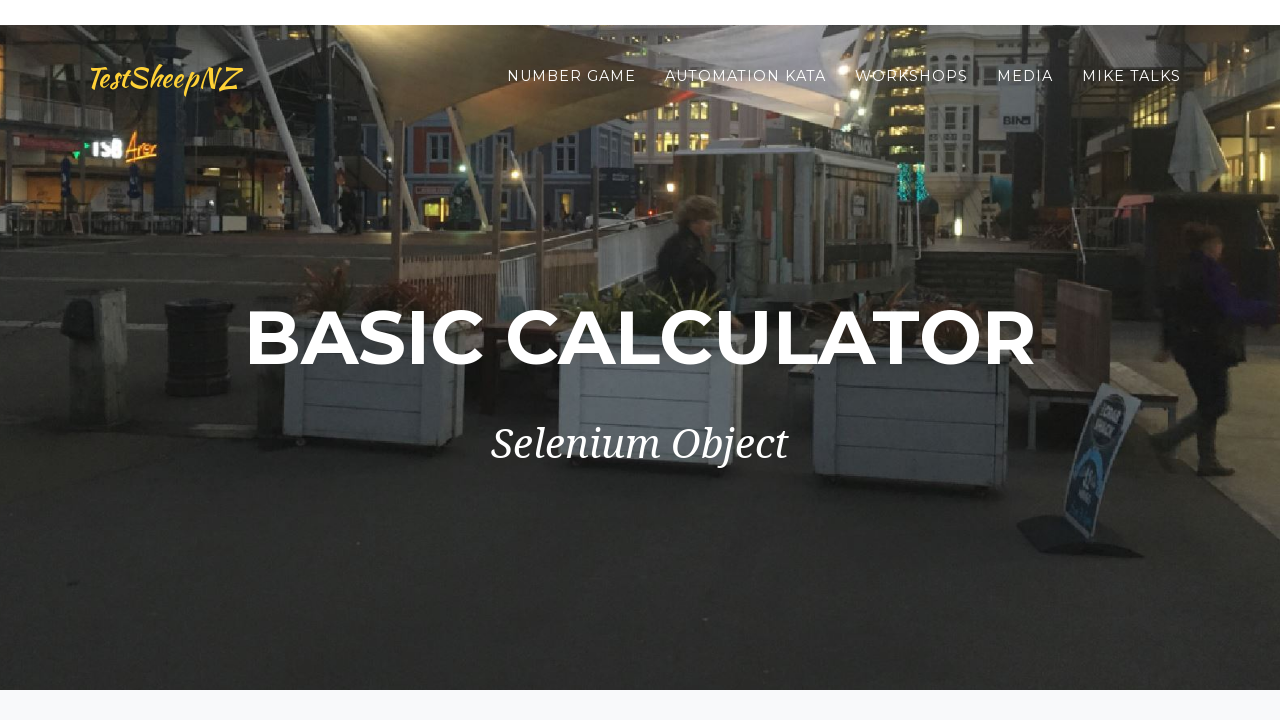

Selected Build 5 from dropdown on #selectBuild
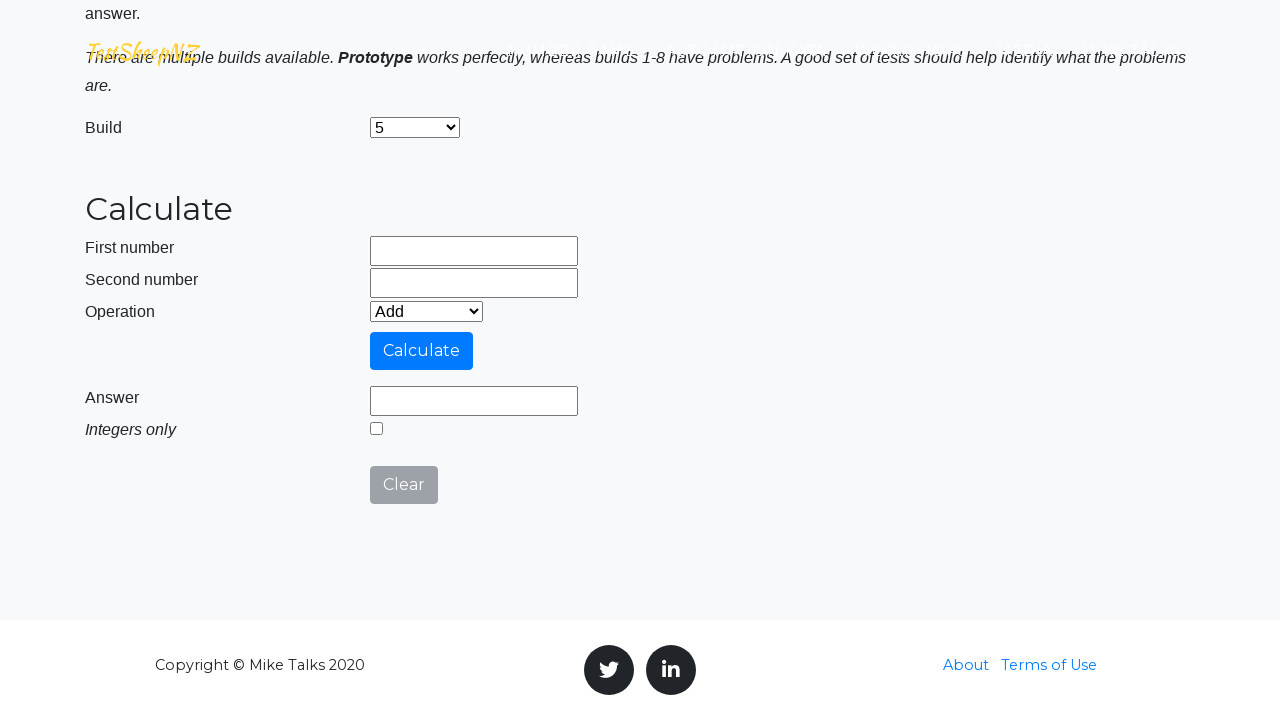

Entered string 'ouj' in first number field on input[name='number1']
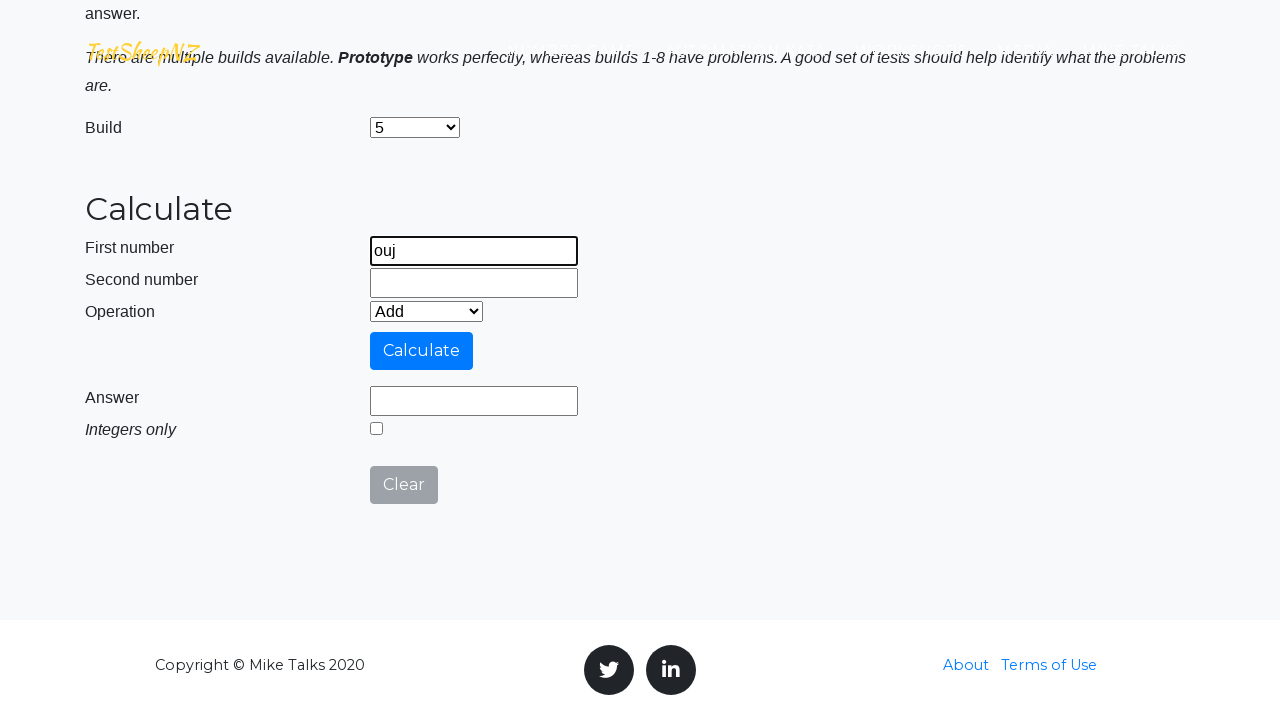

Entered string 'test' in second number field on input[name='number2']
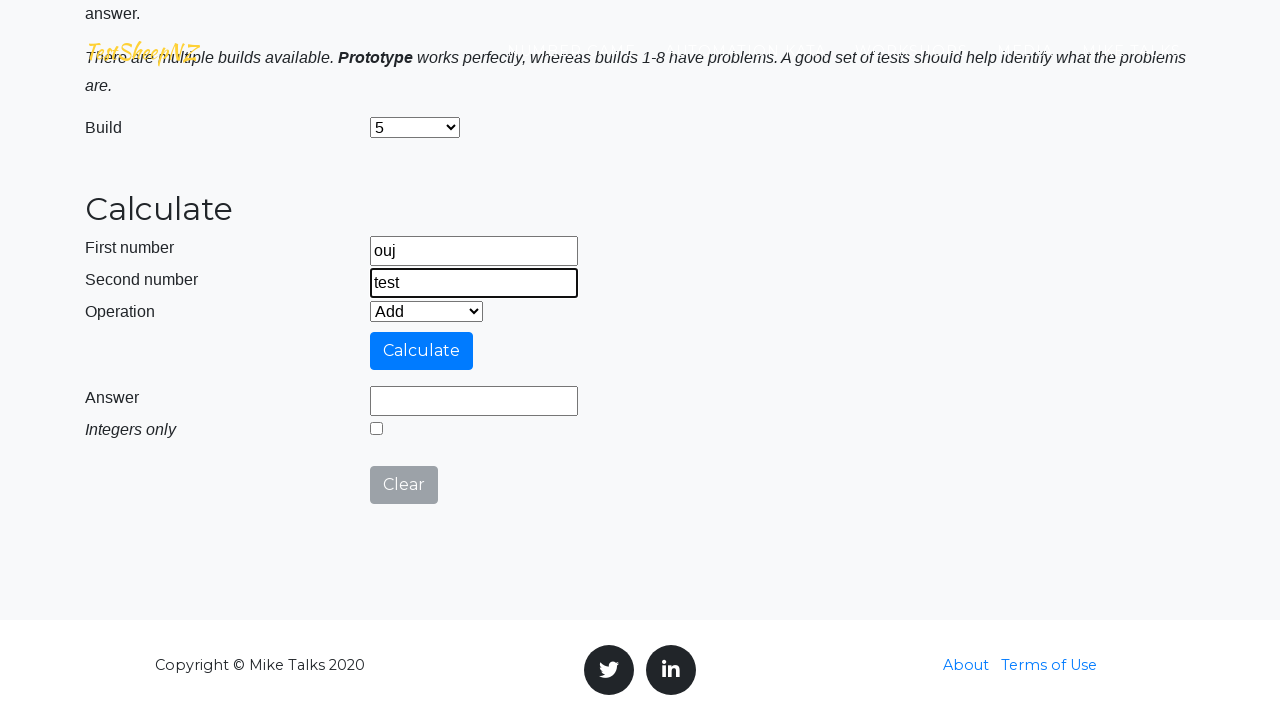

Clicked calculate button at (422, 351) on #calculateButton
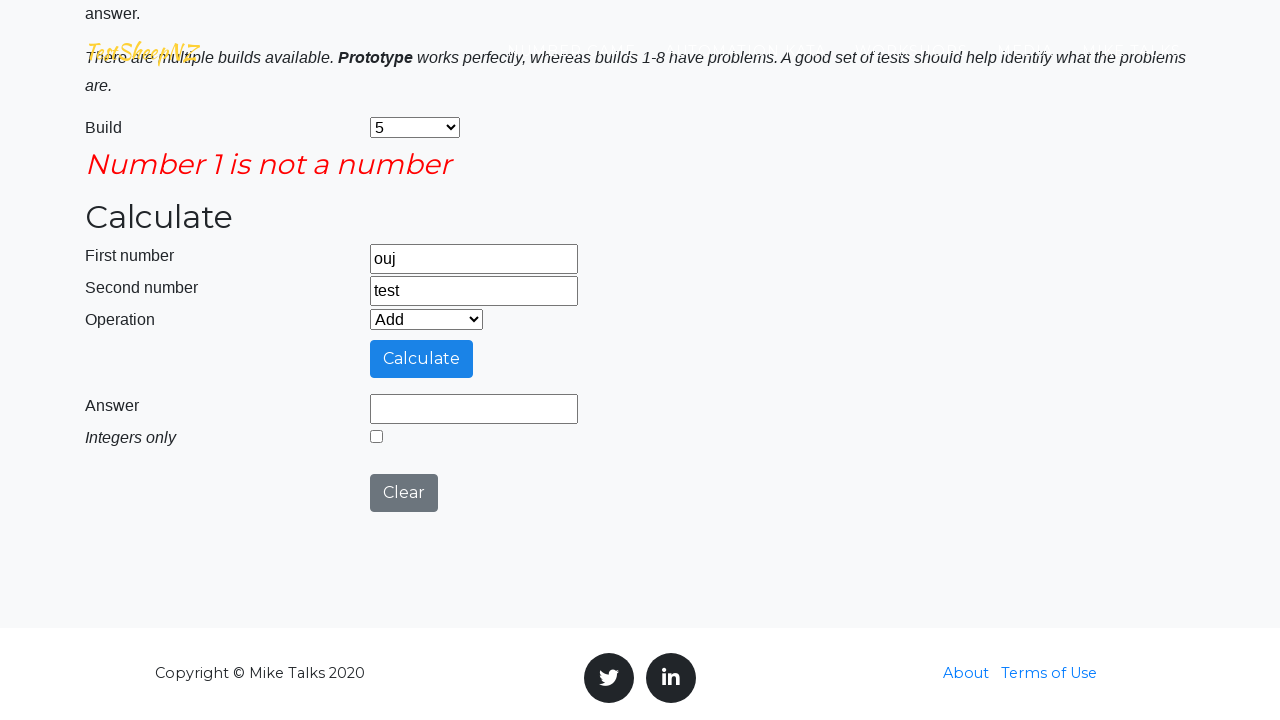

Error message appeared on screen
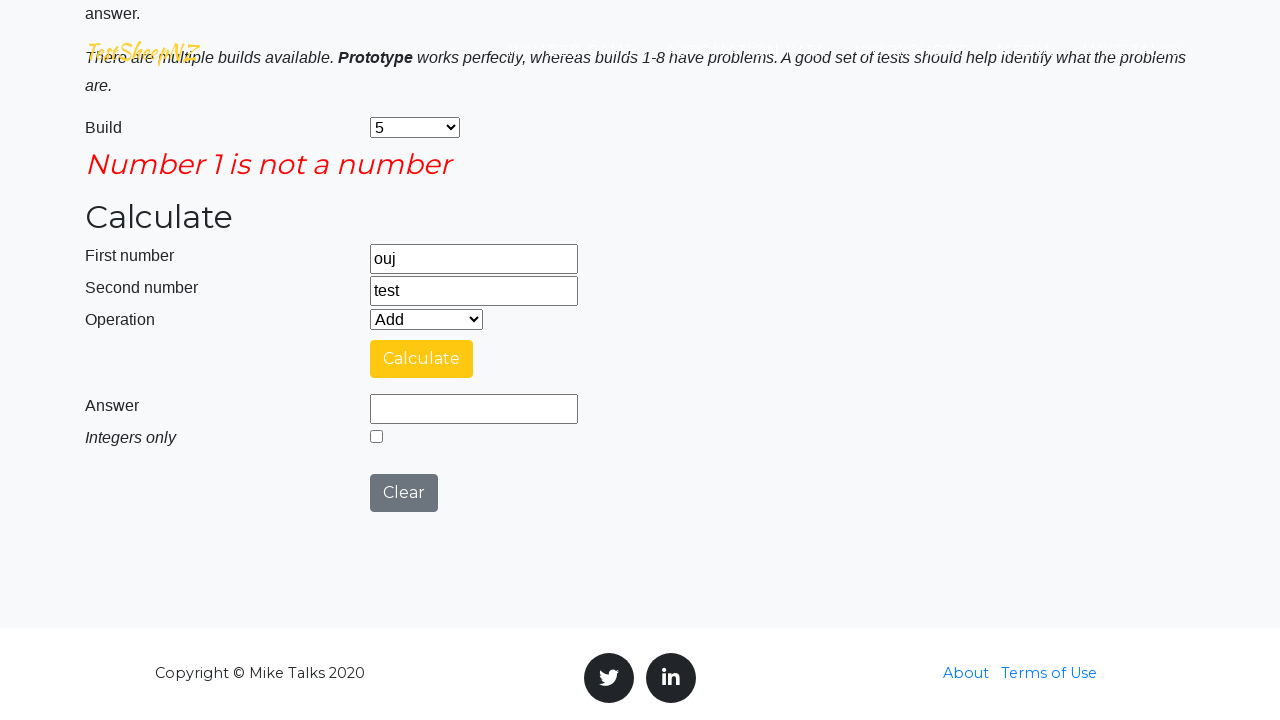

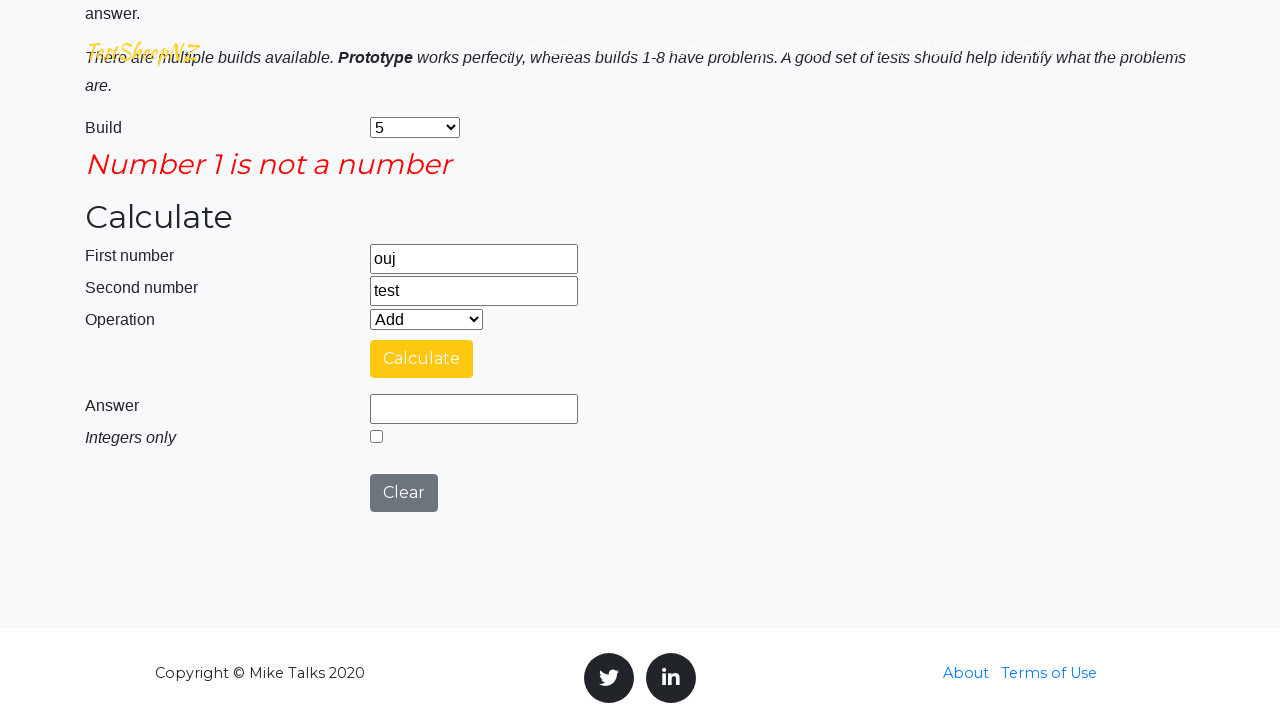